Tests the monitor category filter by clicking the monitor link and verifying that two monitor products are displayed

Starting URL: https://www.demoblaze.com/

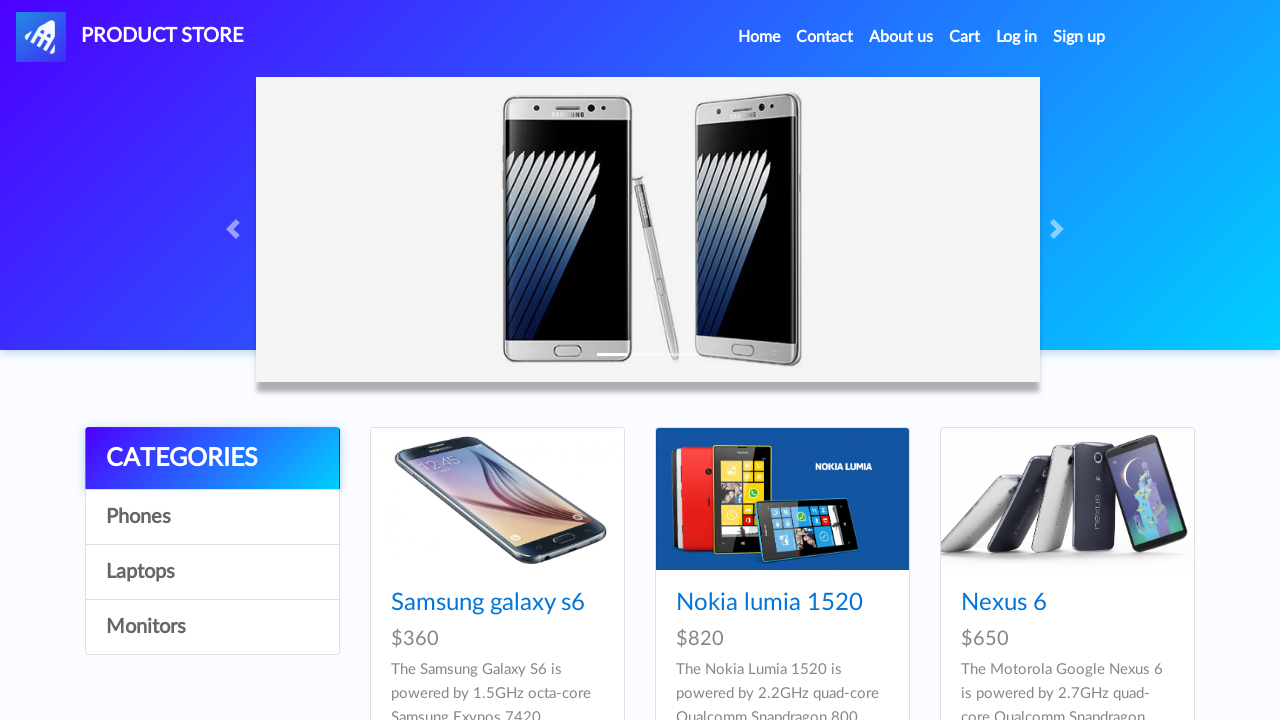

Clicked on monitor category filter at (212, 627) on [onclick="byCat('monitor')"]
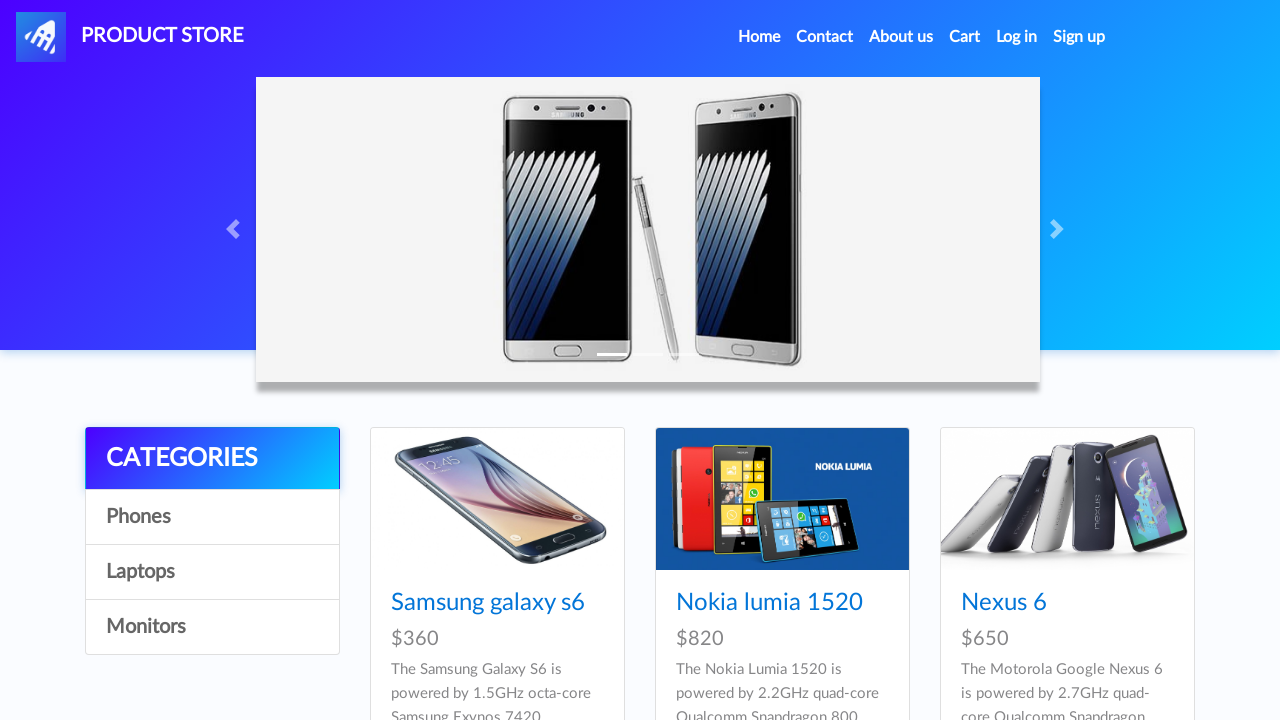

Waited for monitors to load
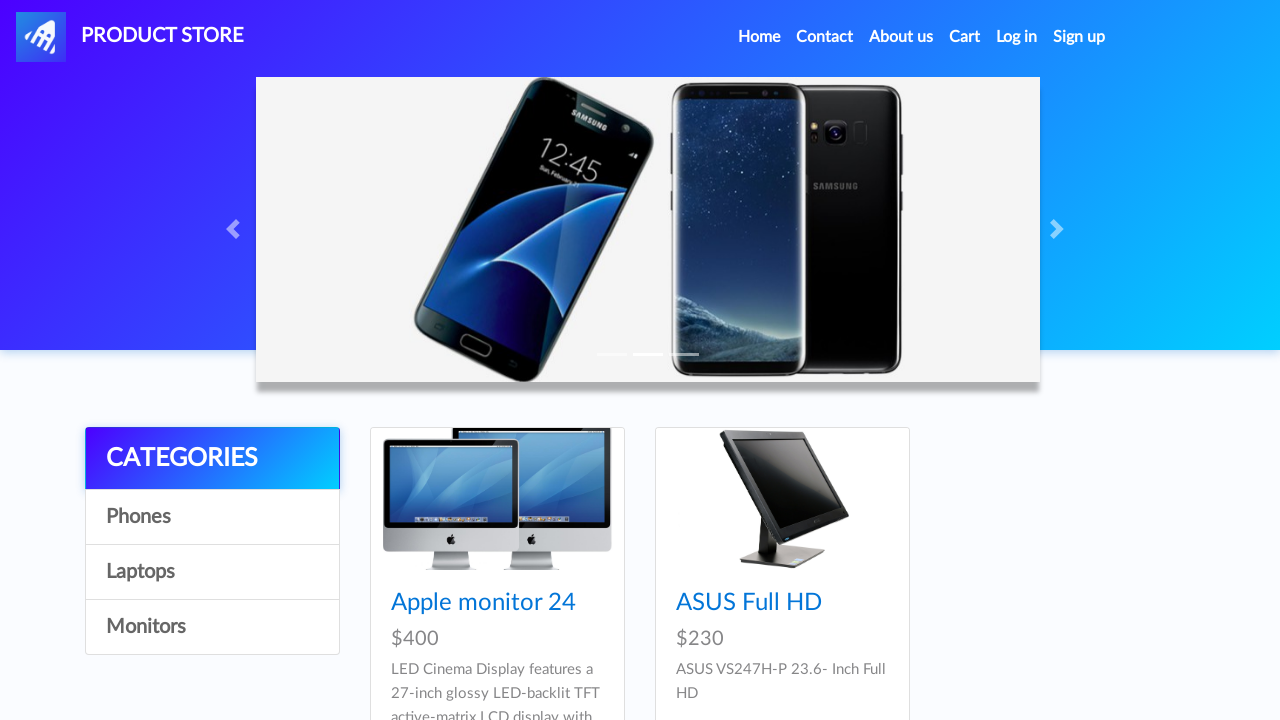

Retrieved all monitor product cards - found 2 monitors
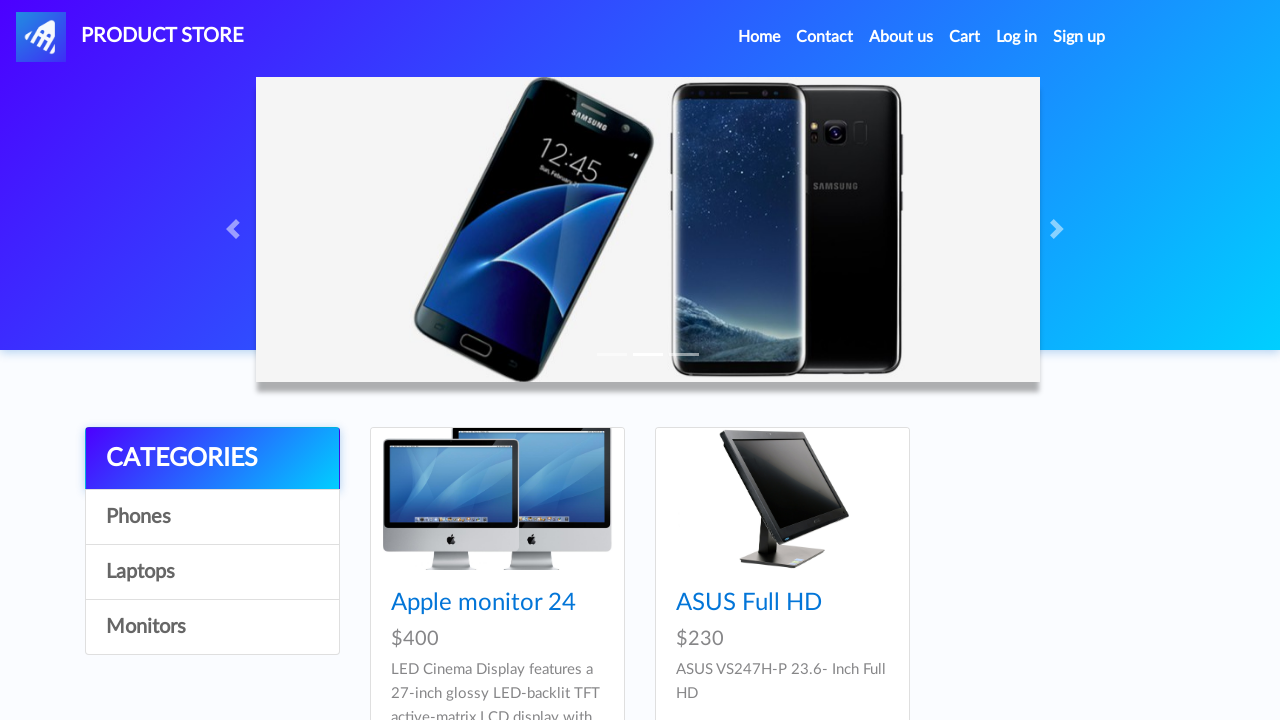

Verified that exactly 2 monitor products are displayed
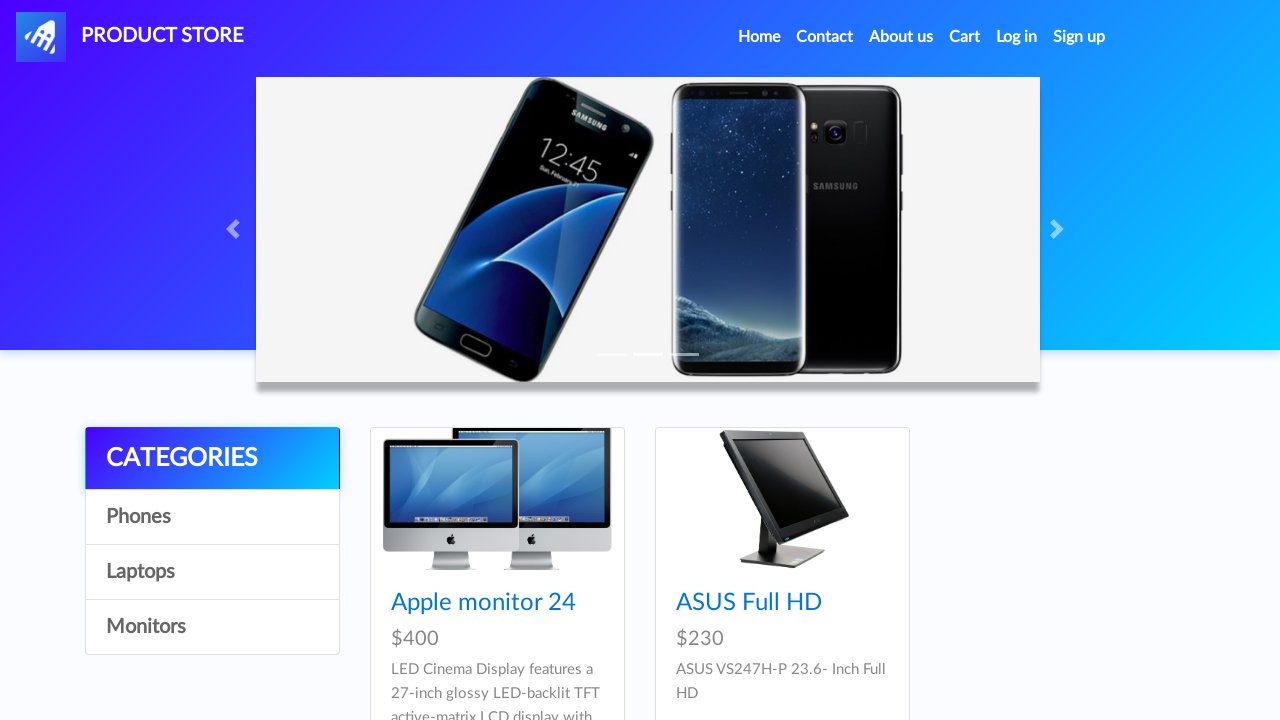

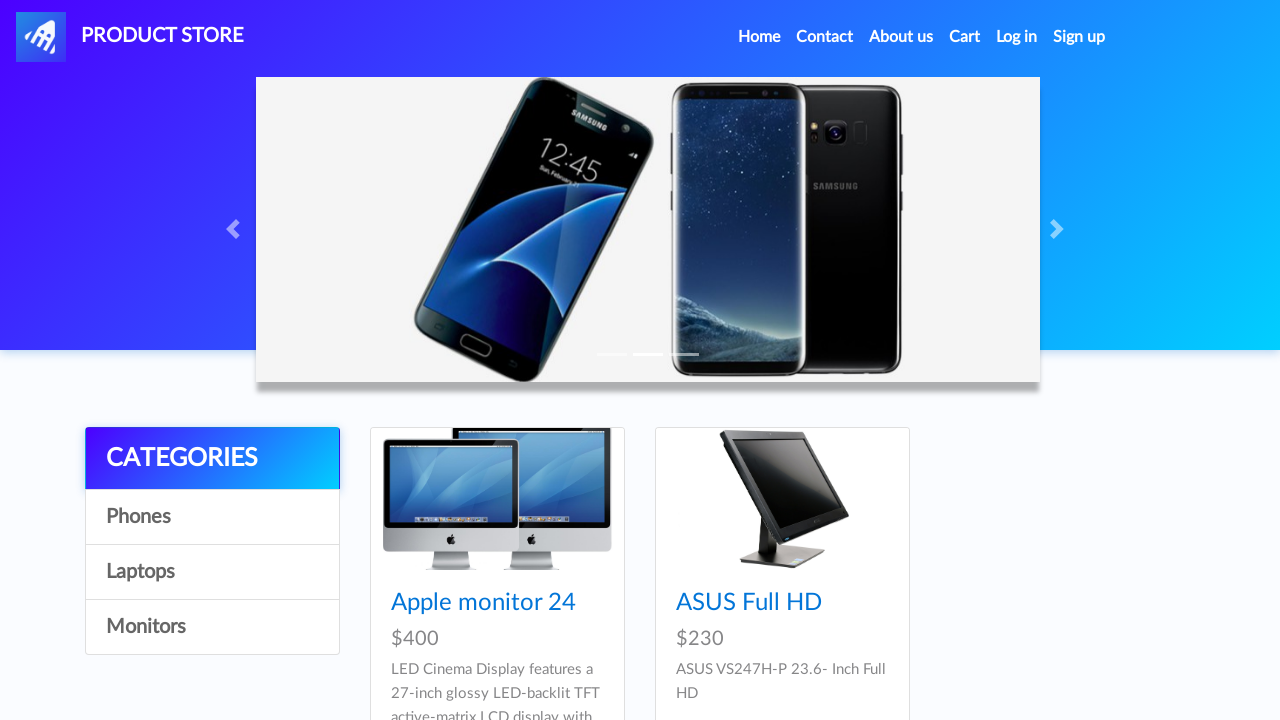